Tests campus map search functionality by searching for a room "B 1200" and interacting with the floor selection dropdown

Starting URL: https://soft-eng-practicum.github.io/ggcmaps/#Campus

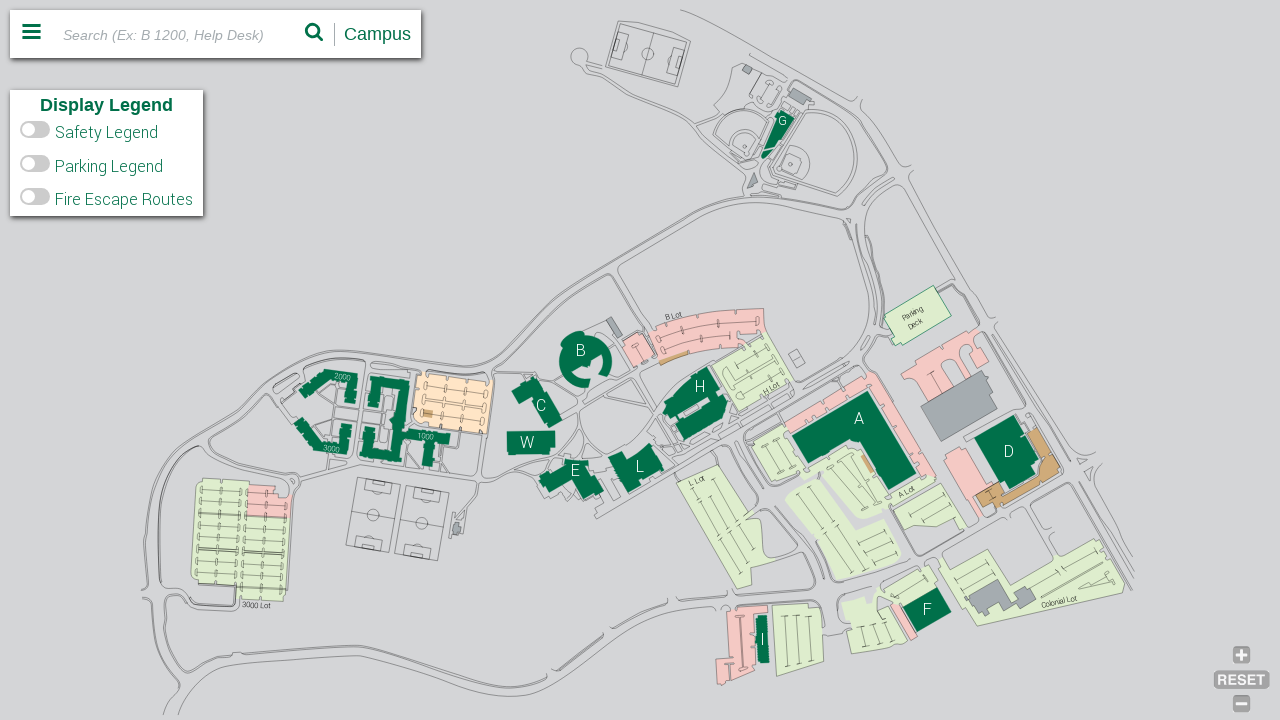

Filled room search field with 'B 1200' on #roomSearch
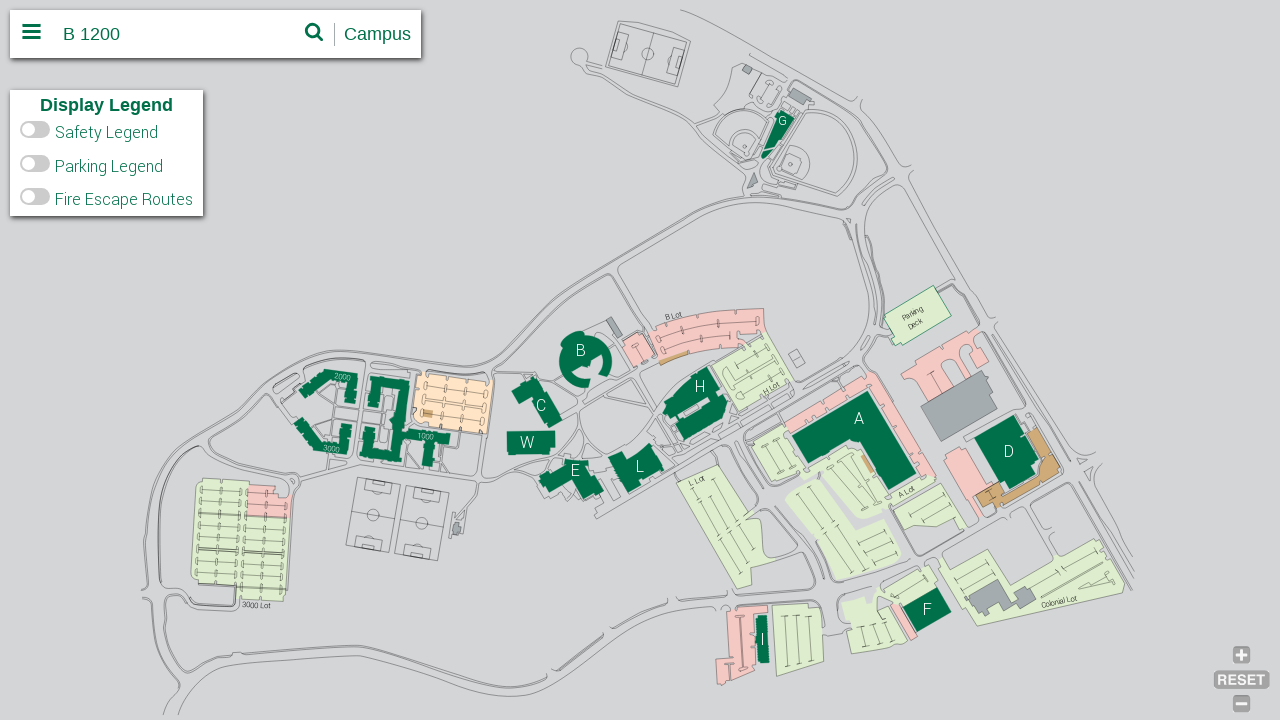

Clicked search button to search for room B 1200 at (314, 32) on #search
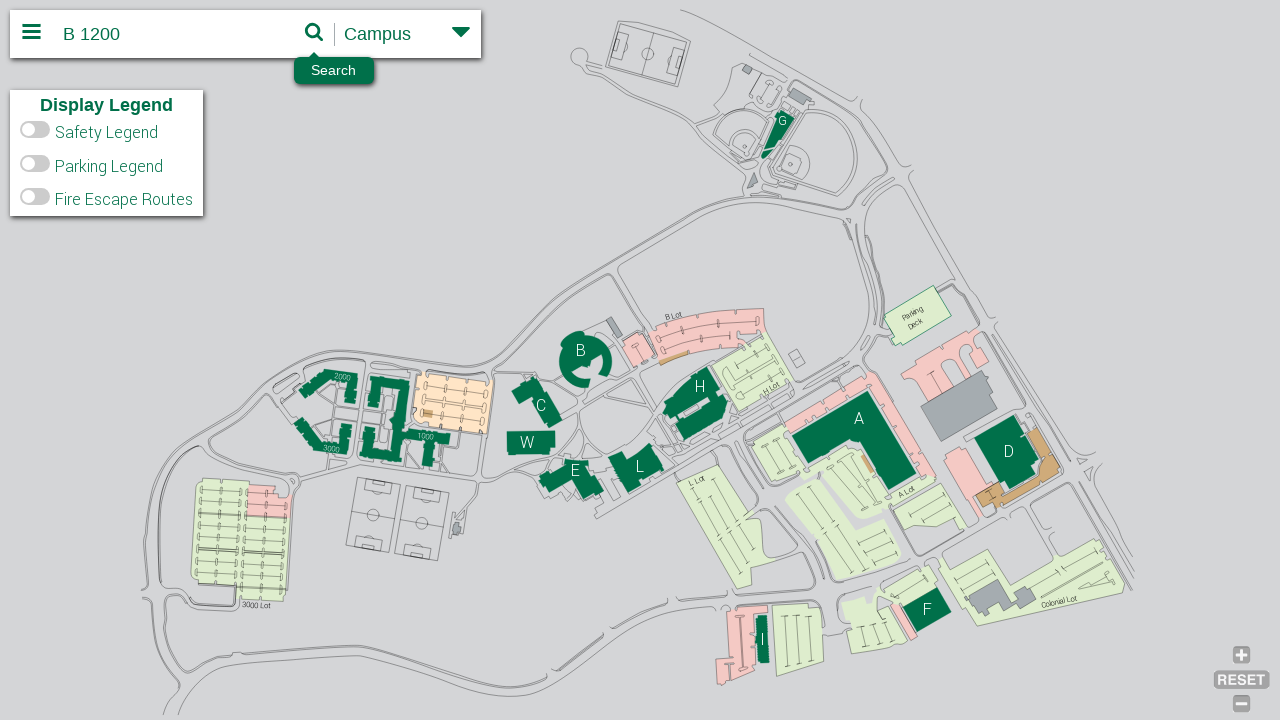

Clicked floor selection dropdown at (431, 32) on #floor
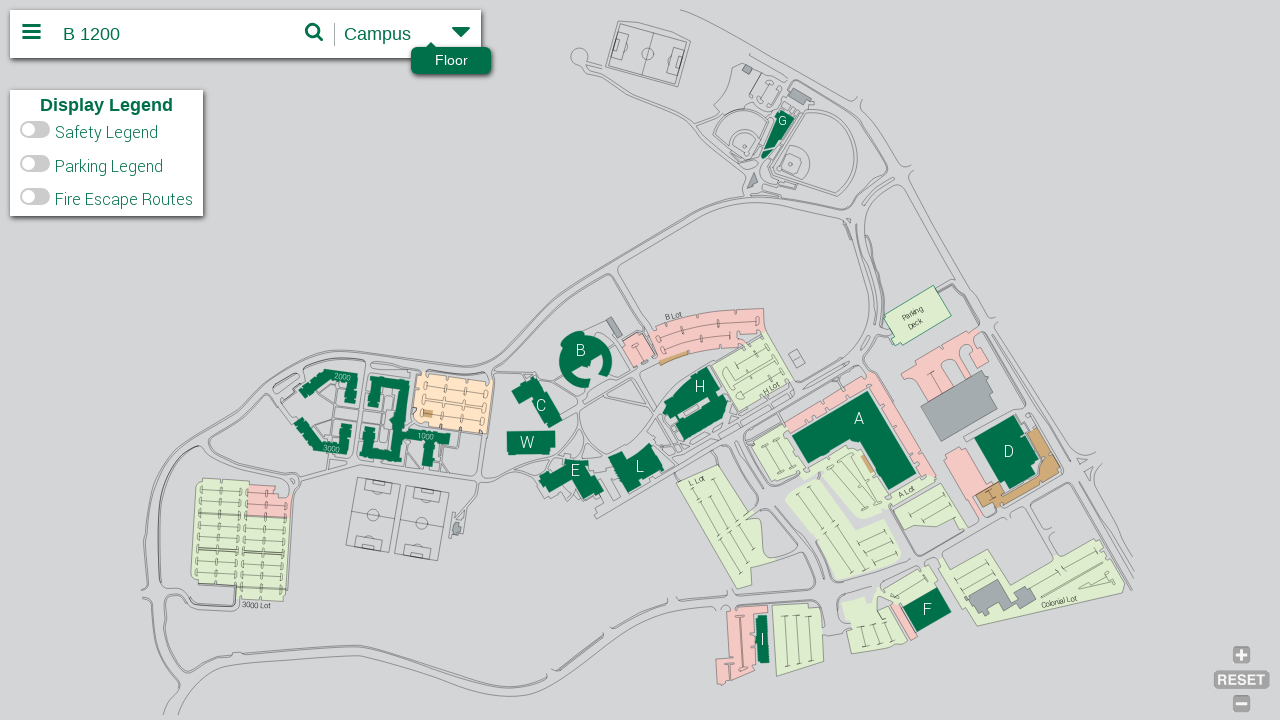

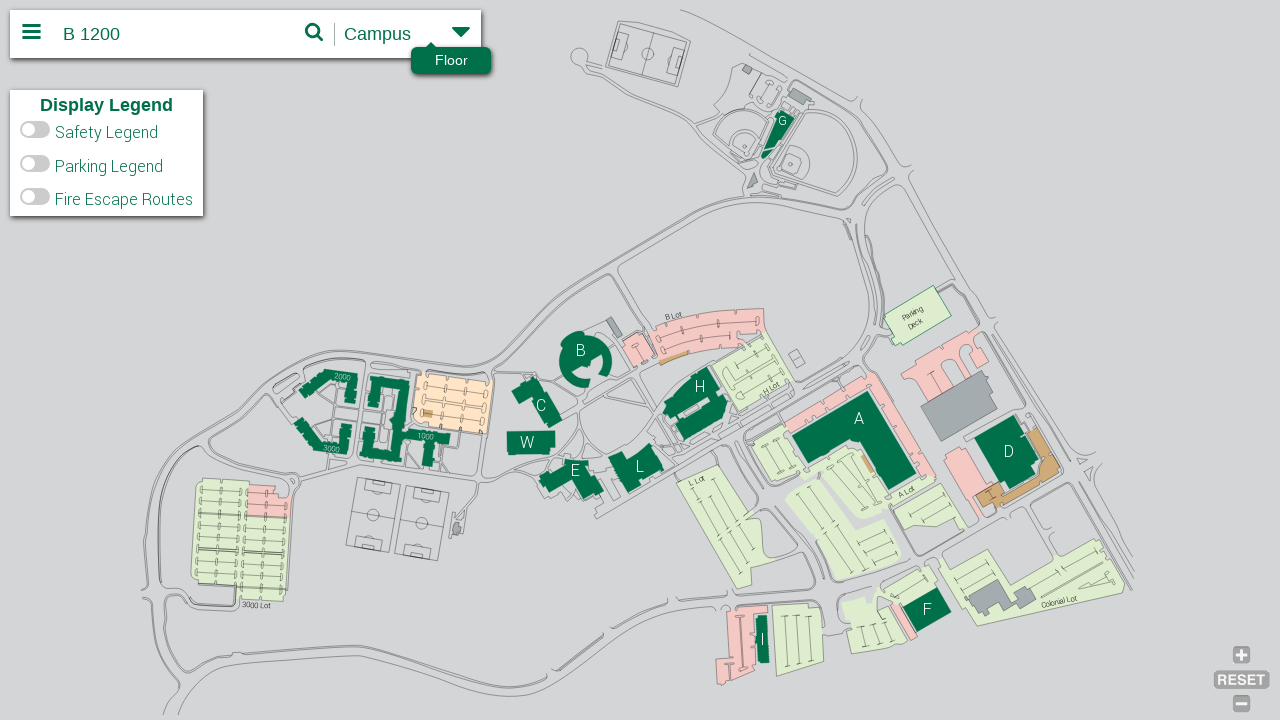